Tests JavaScript confirmation dialog functionality by clicking a button that triggers a confirmation alert, accepting it, verifying the result, then triggering it again and dismissing it to verify the cancel behavior.

Starting URL: http://automationbykrishna.com/

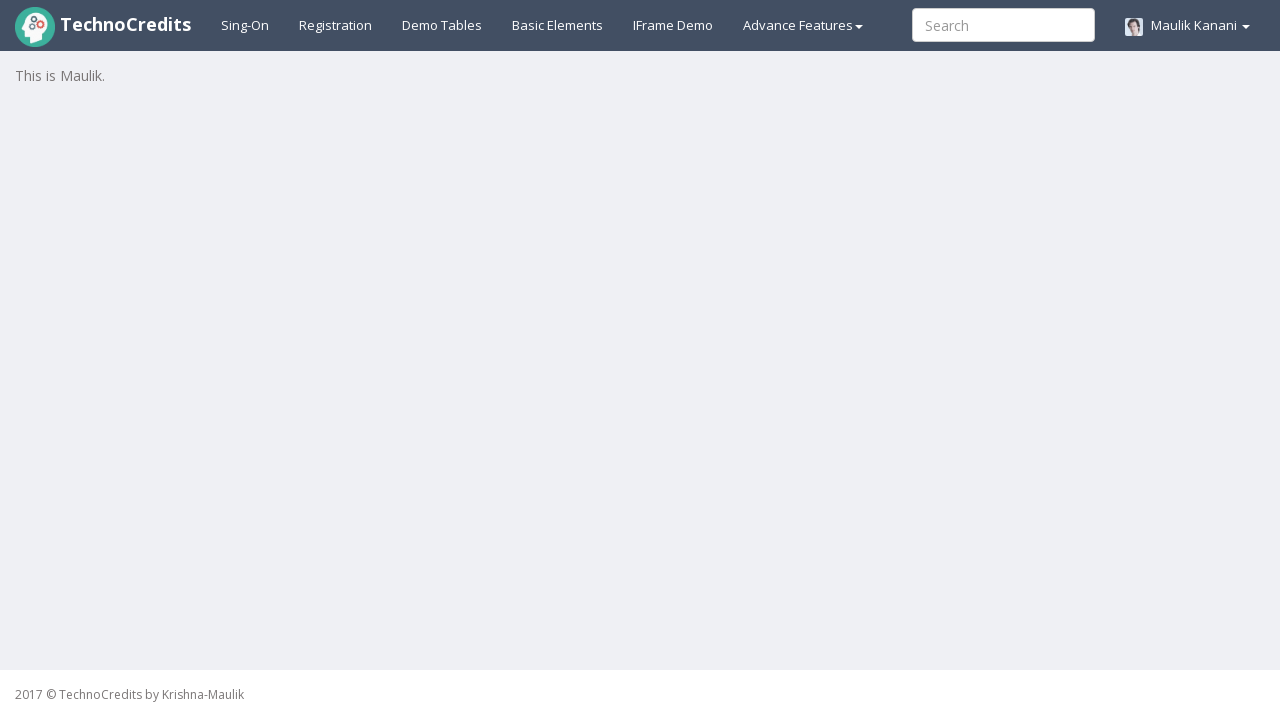

Clicked on basic elements link at (558, 25) on a#basicelements
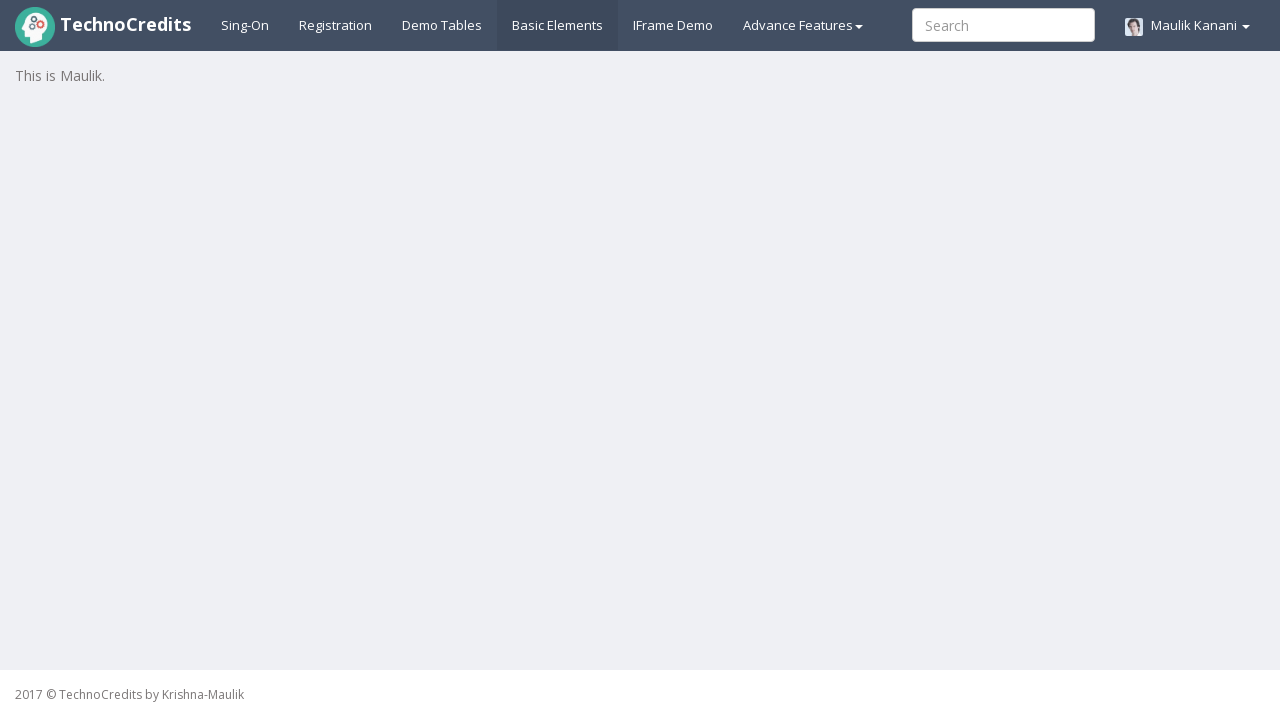

Waited for page to load
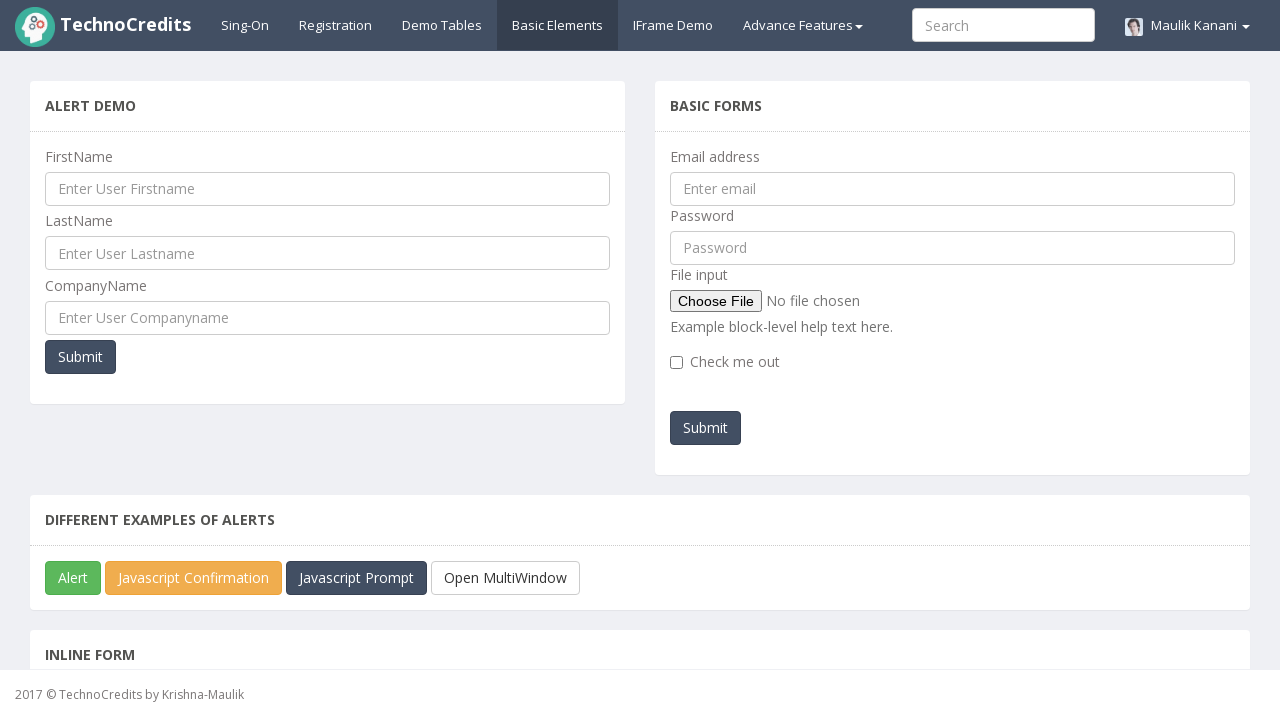

Scrolled down to view the JavaScript confirmation button
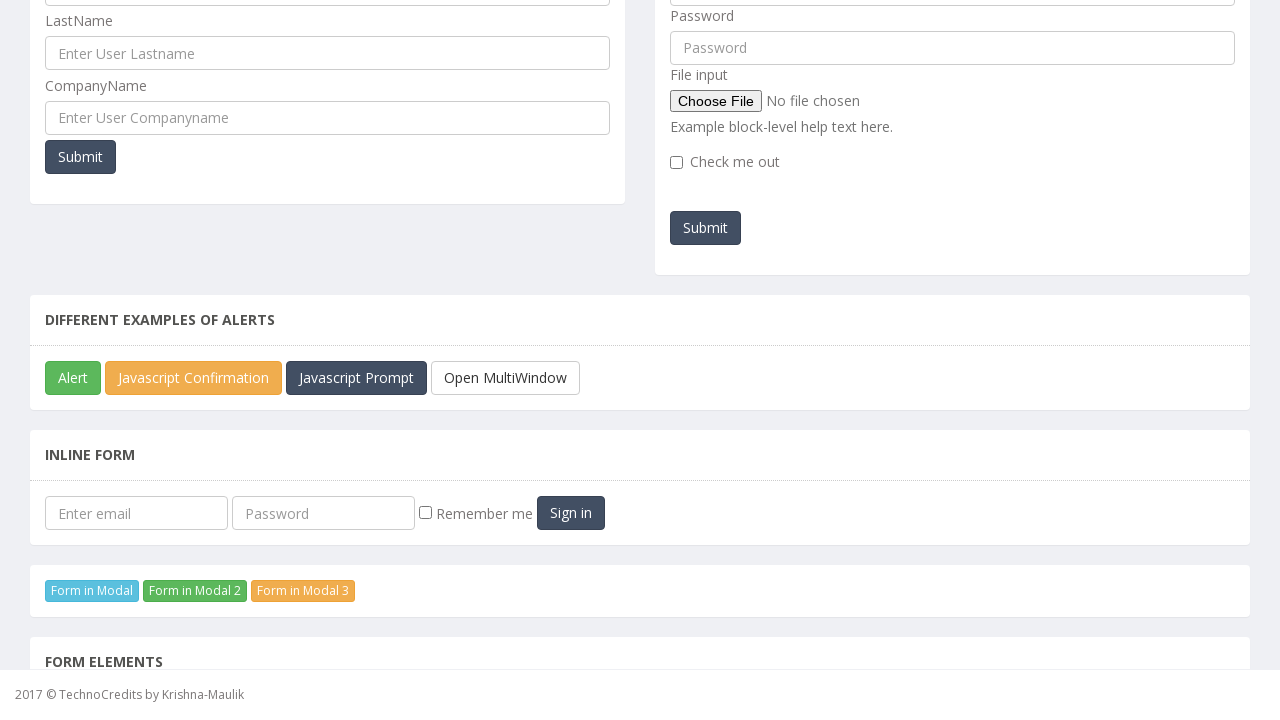

Set up dialog handler to accept confirmation
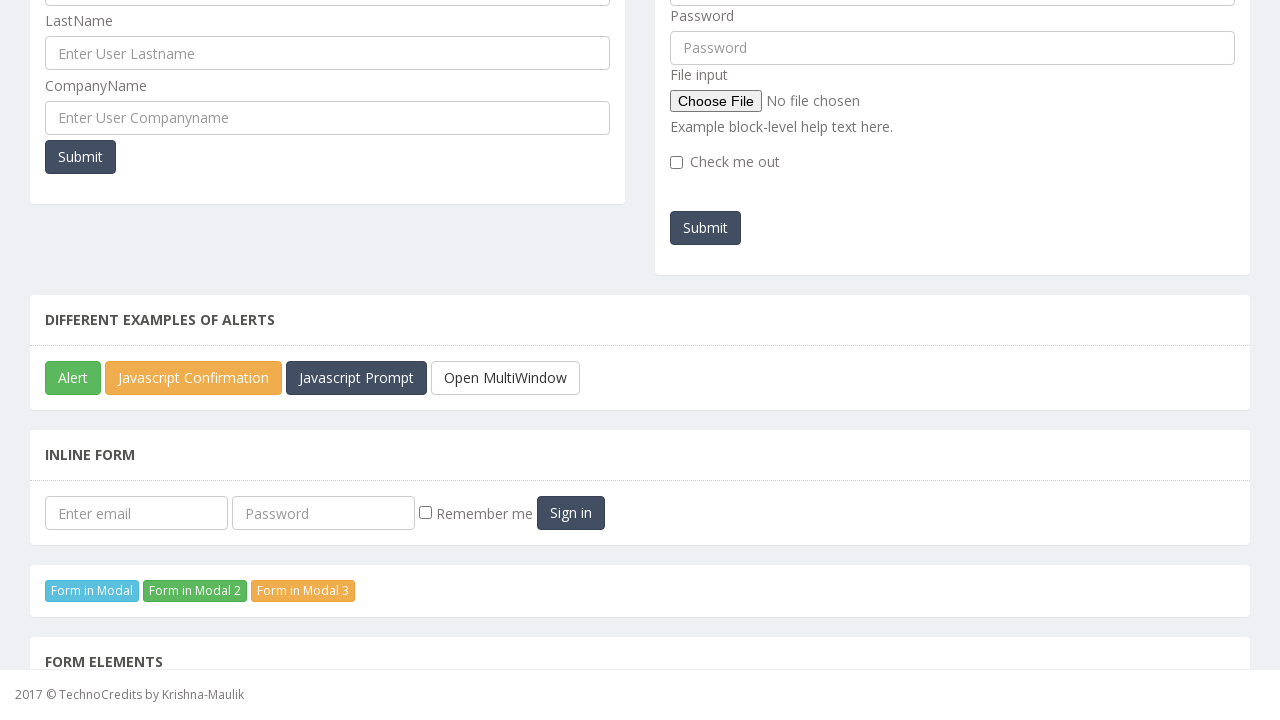

Clicked JavaScript confirmation button to trigger dialog at (194, 378) on button#javascriptConfirmBox
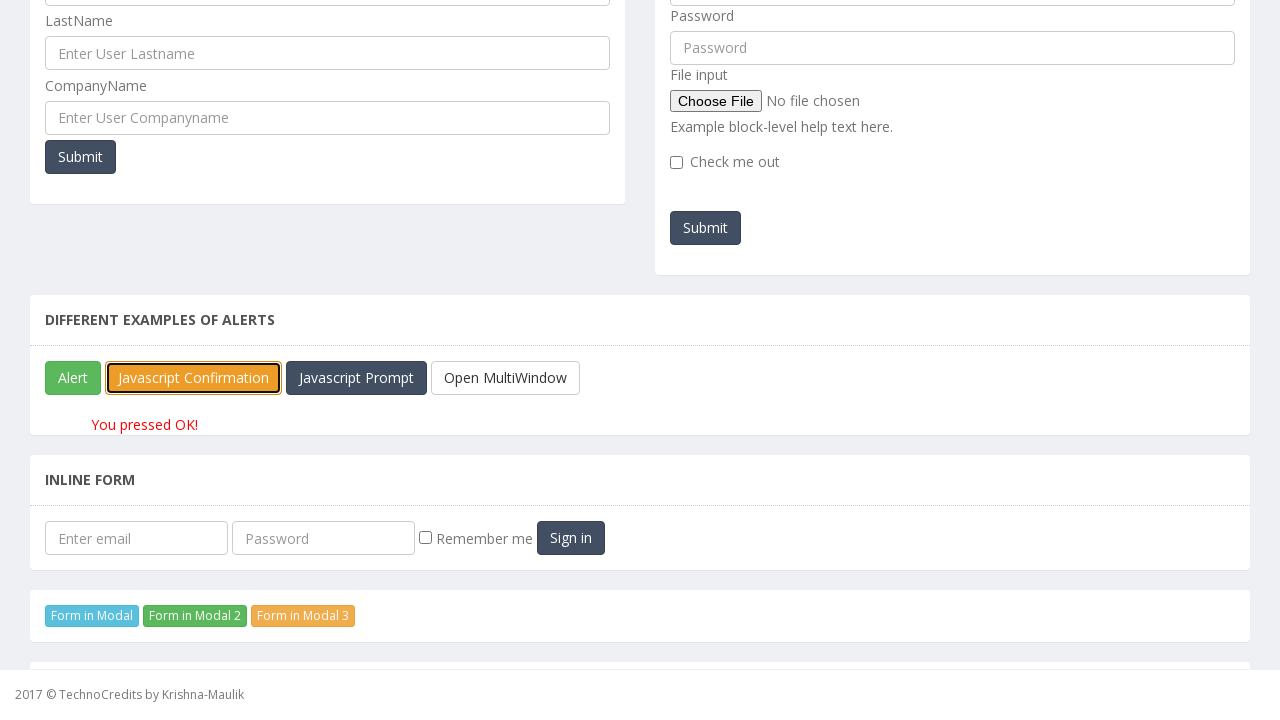

Waited for dialog to be processed after accepting
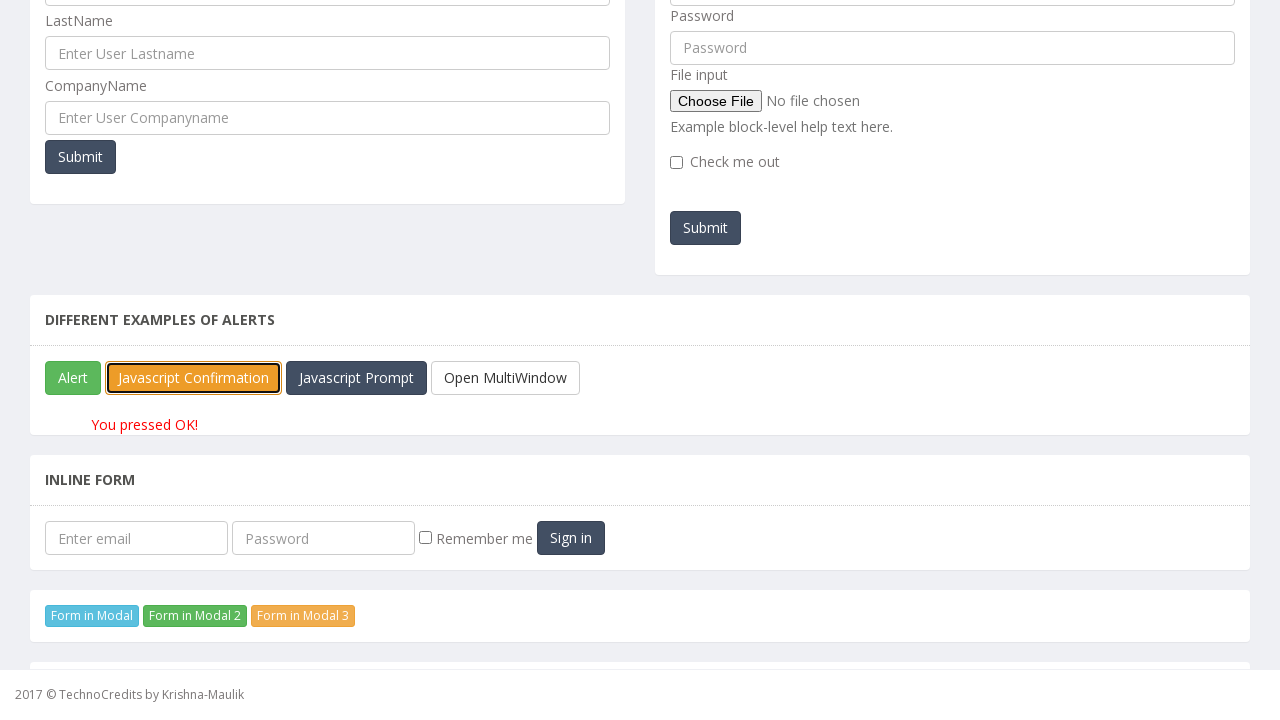

Retrieved result text: 'You pressed OK!'
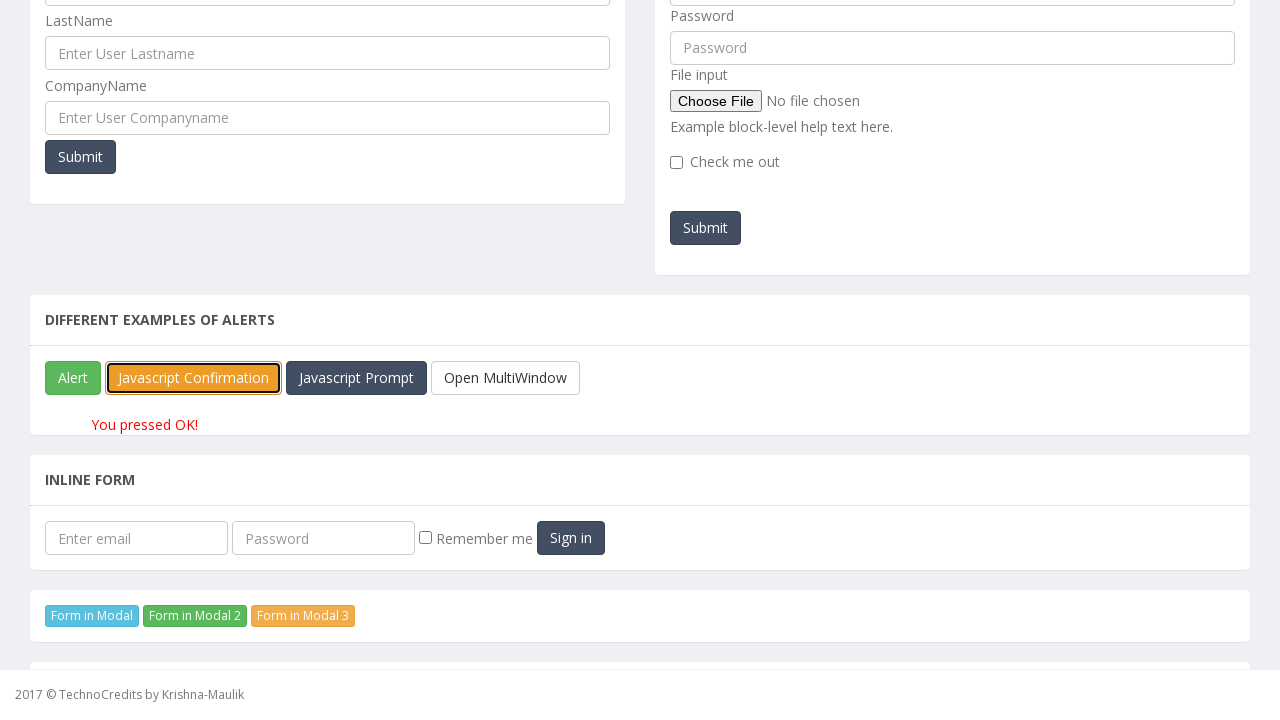

Verified that 'You pressed OK!' message is displayed
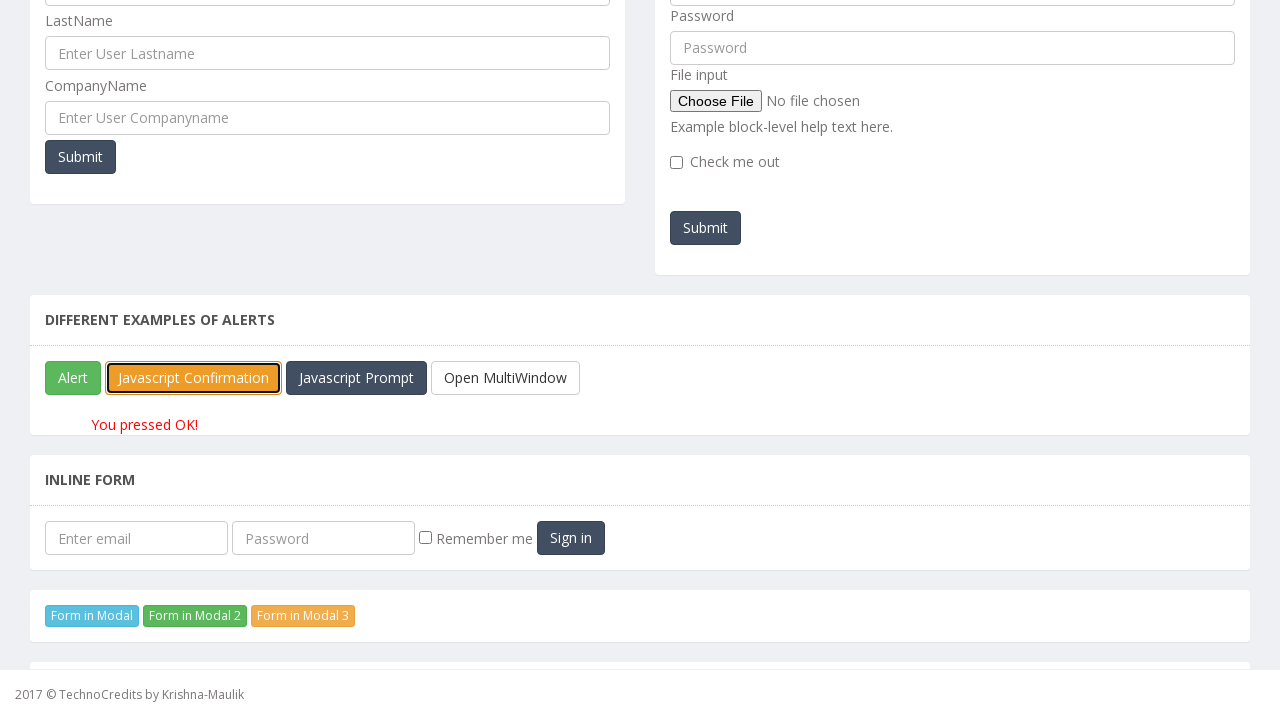

Set up dialog handler to dismiss confirmation
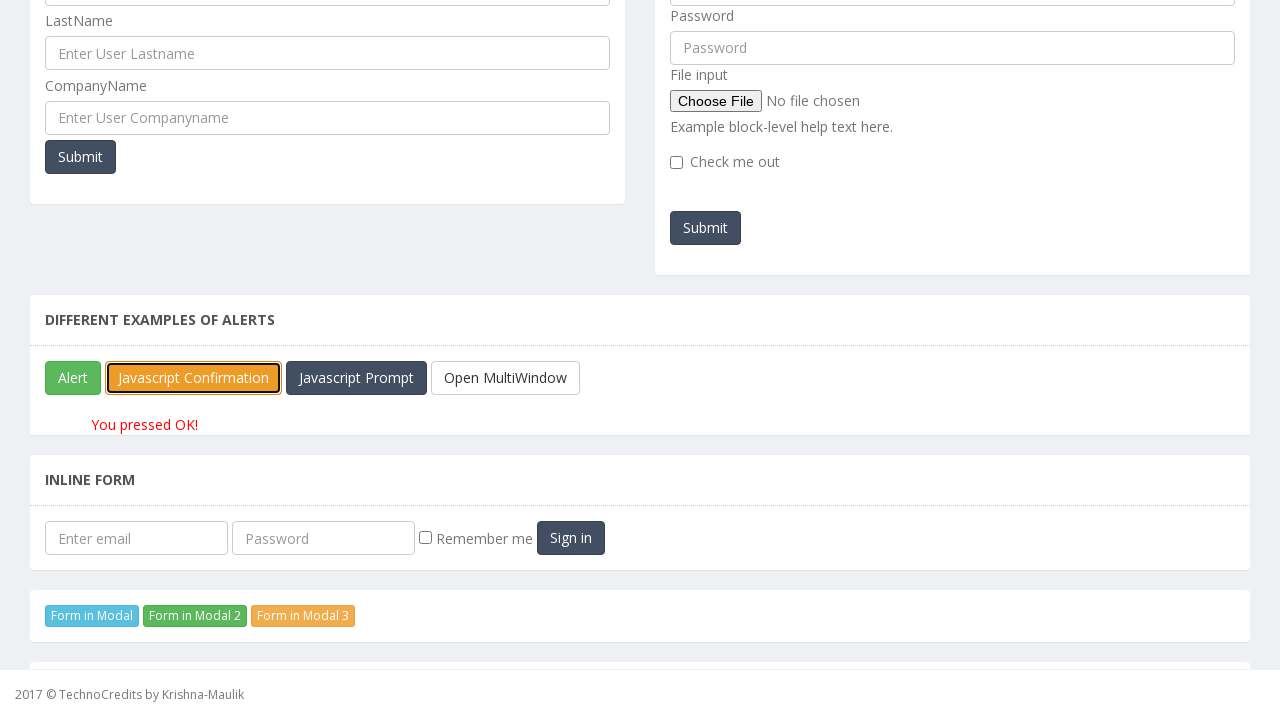

Clicked JavaScript confirmation button again to trigger second dialog at (194, 378) on button#javascriptConfirmBox
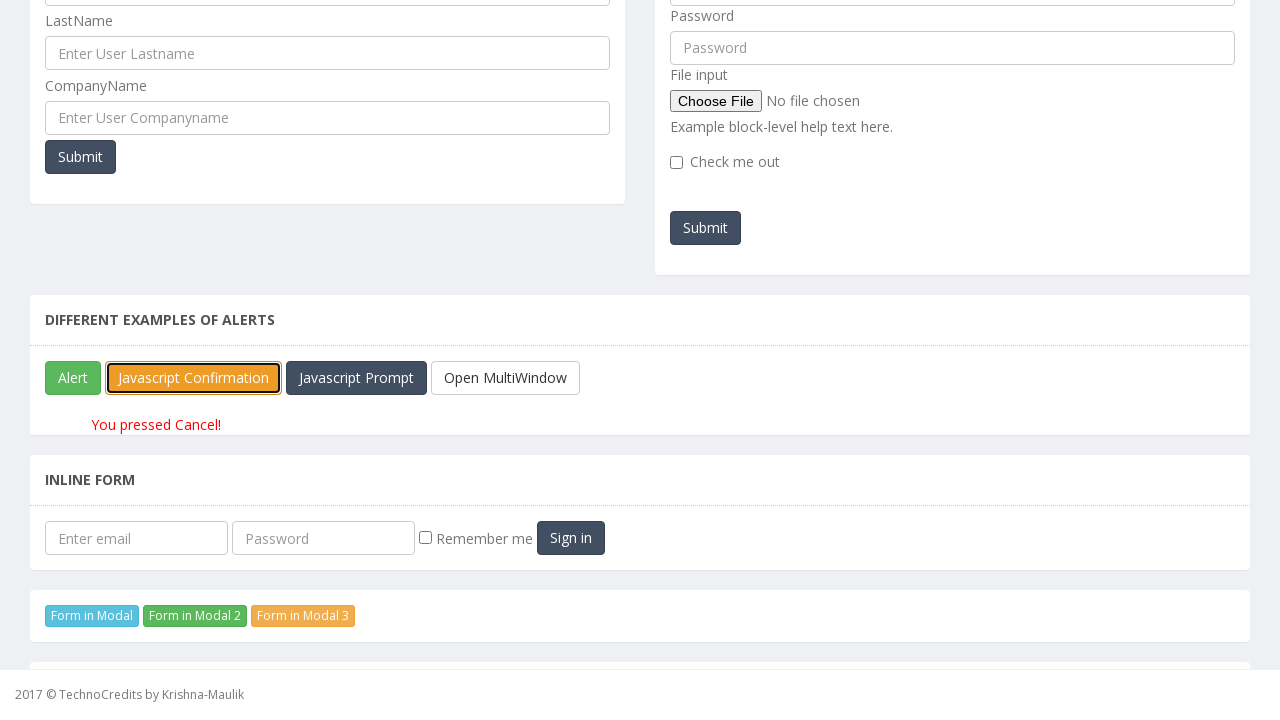

Waited for dialog to be processed after dismissing
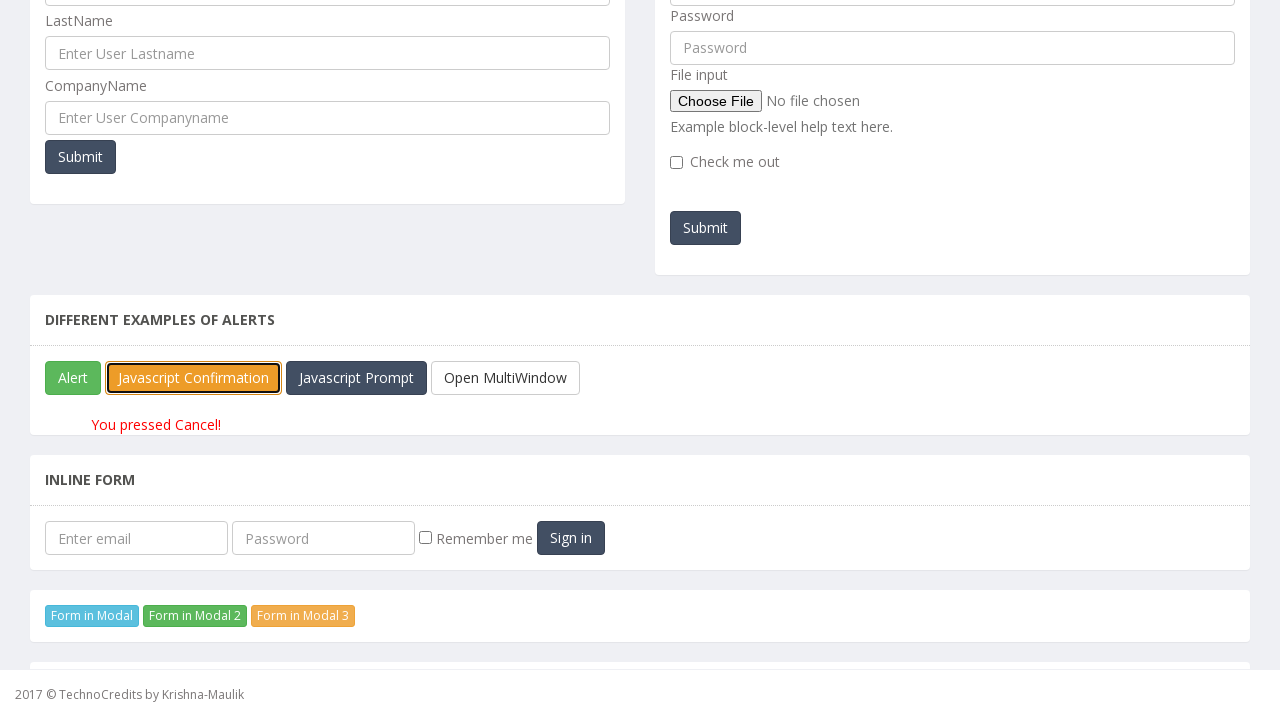

Retrieved result text after dismissal: 'You pressed Cancel!'
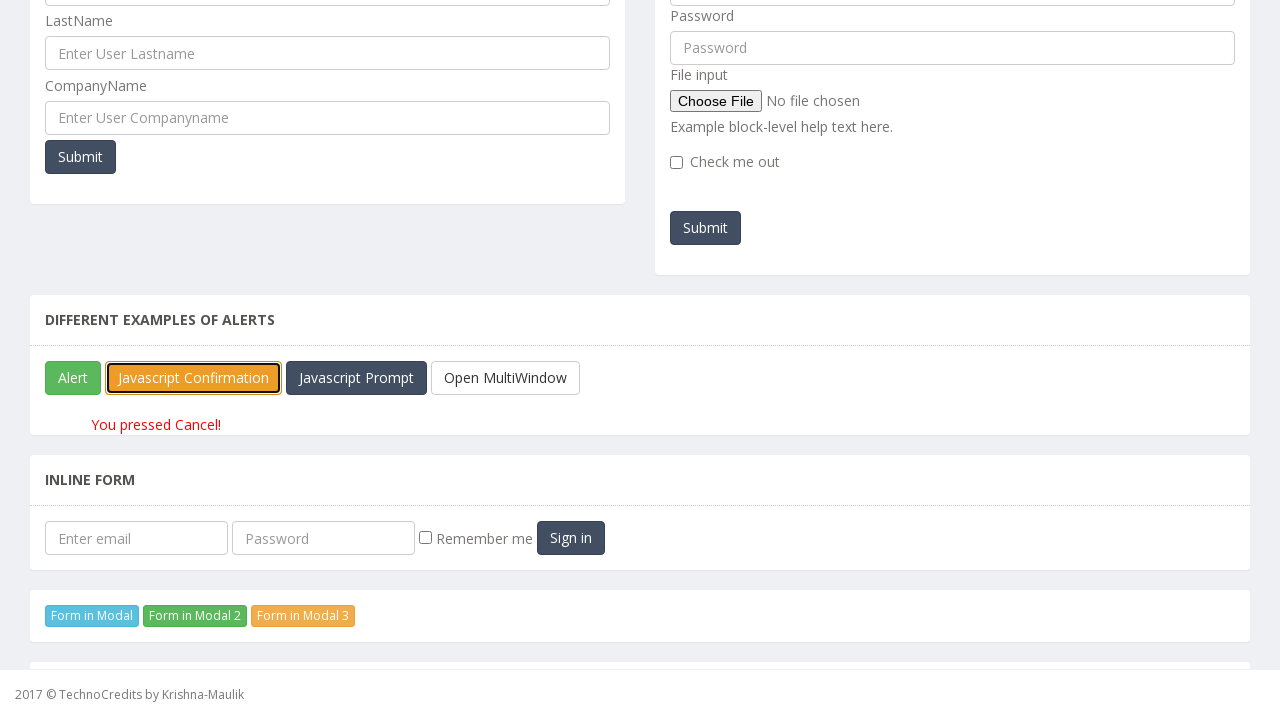

Verified that 'You pressed Cancel!' message is displayed
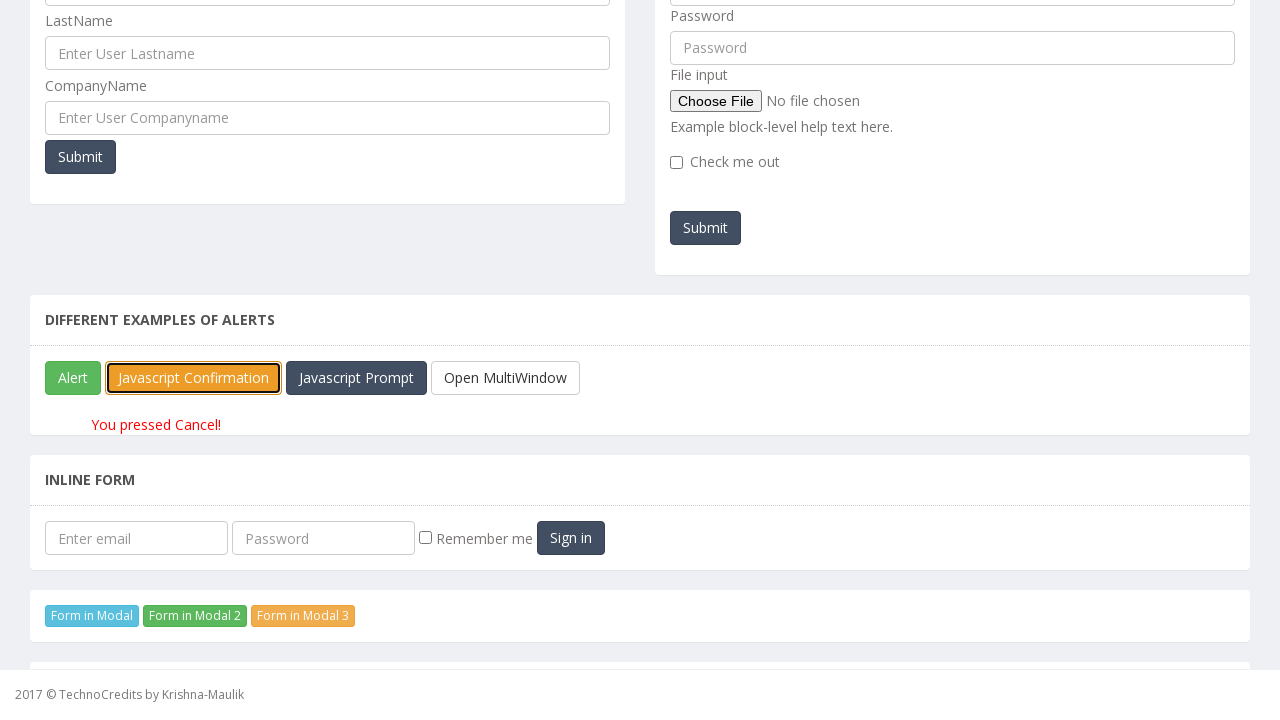

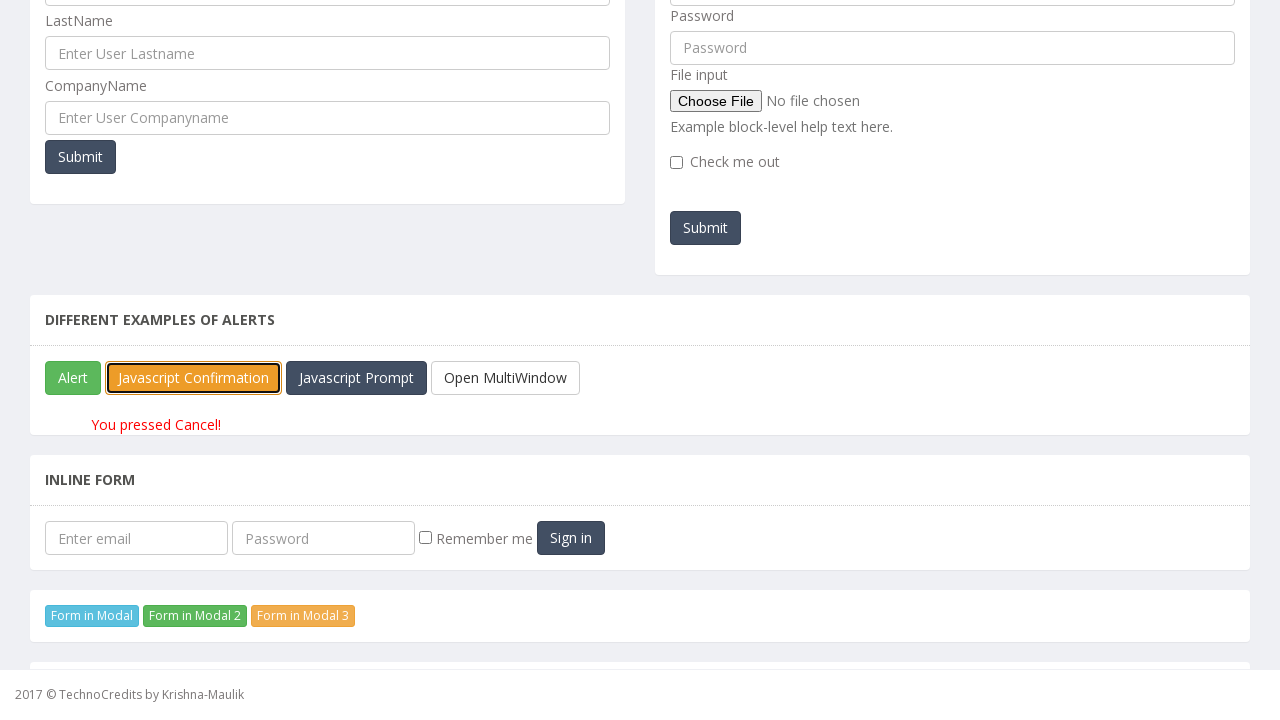